Tests web form submission by filling various input fields including text box, textarea, date picker, and dropdown, then submitting the form

Starting URL: https://www.selenium.dev/selenium/web/web-form.html

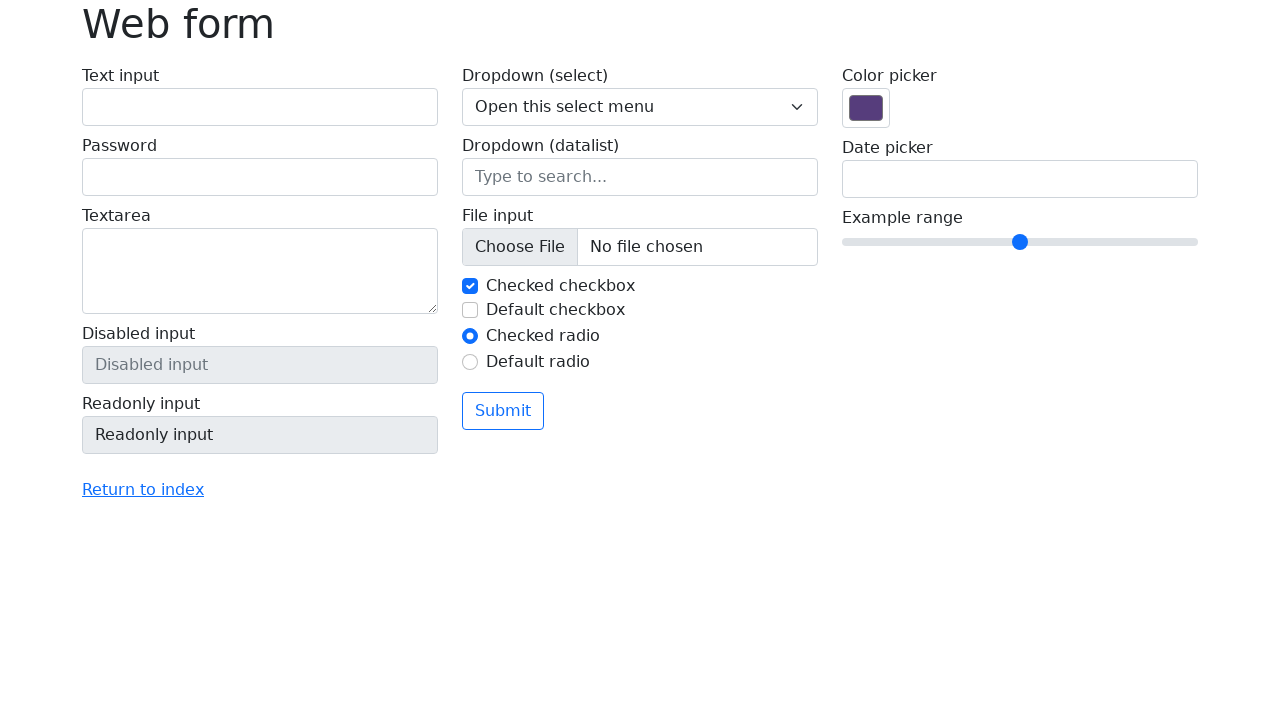

Filled text input field with 'Selenium' on input[name='my-text']
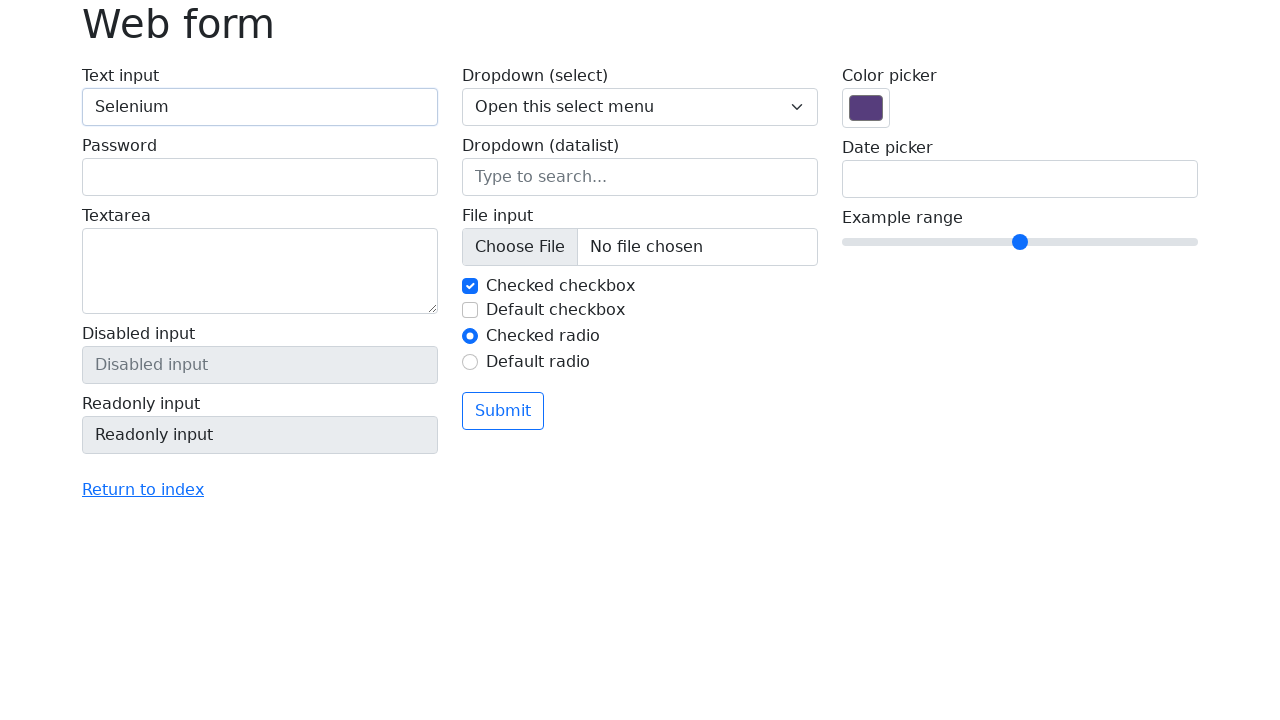

Filled textarea with 'hi this is sajid' on textarea[name='my-textarea']
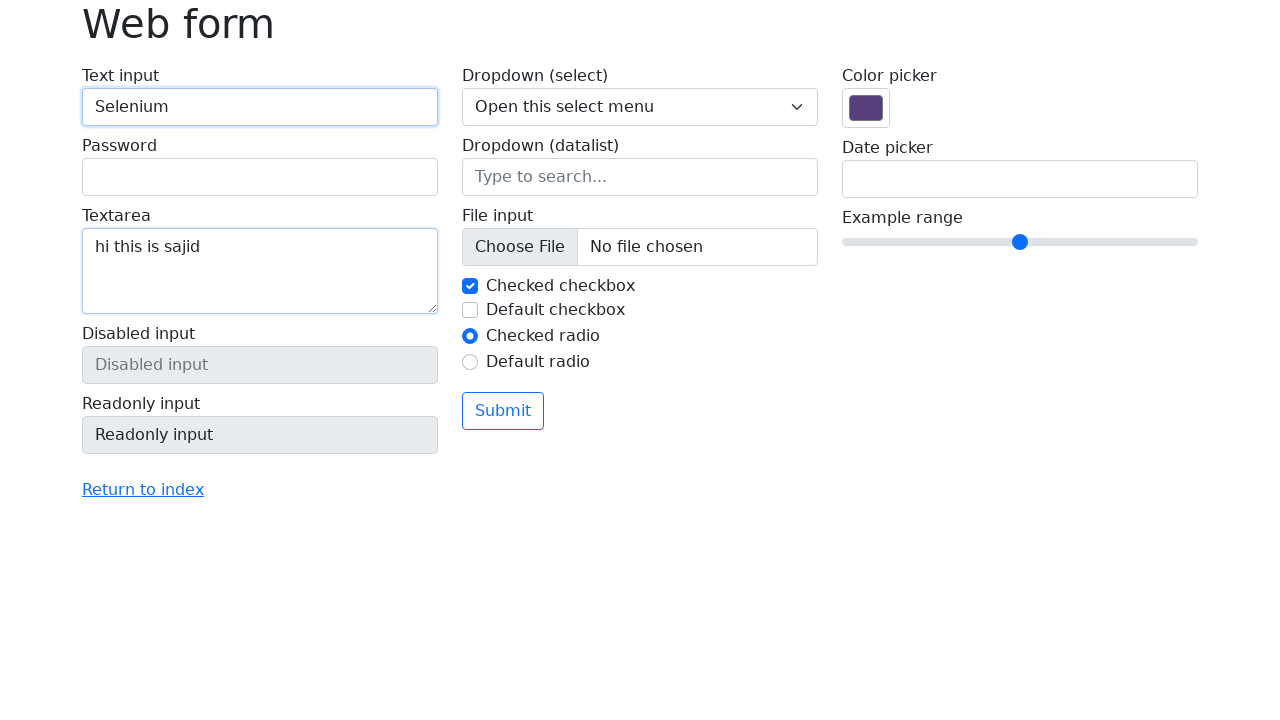

Filled date picker with '10/26/1993' on input[name='my-date']
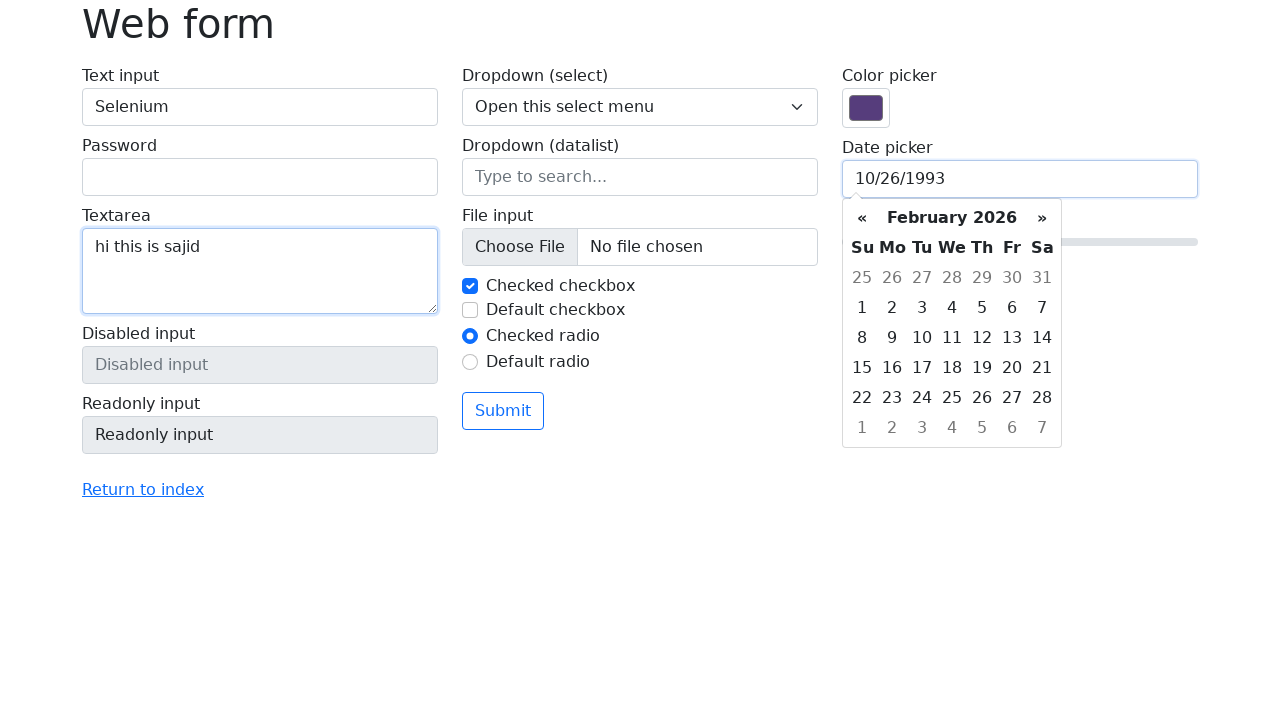

Selected option '2' from dropdown on select[name='my-select']
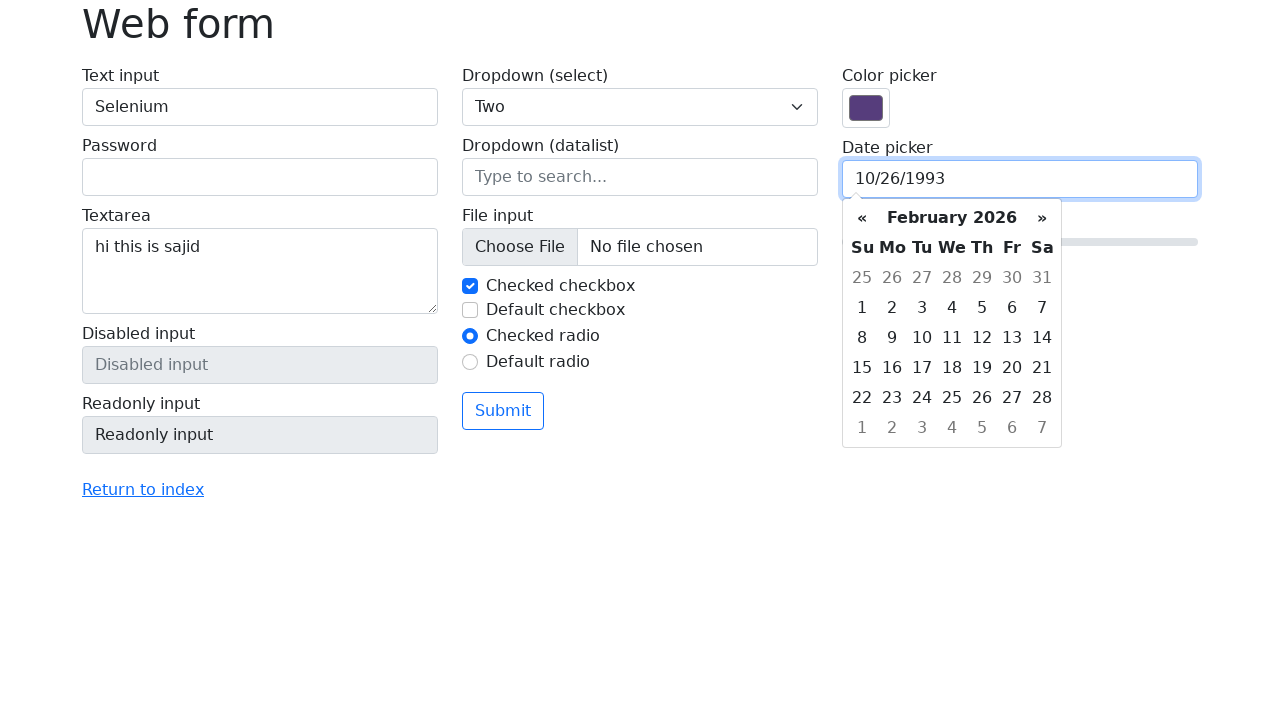

Clicked submit button at (503, 411) on button[type='submit']
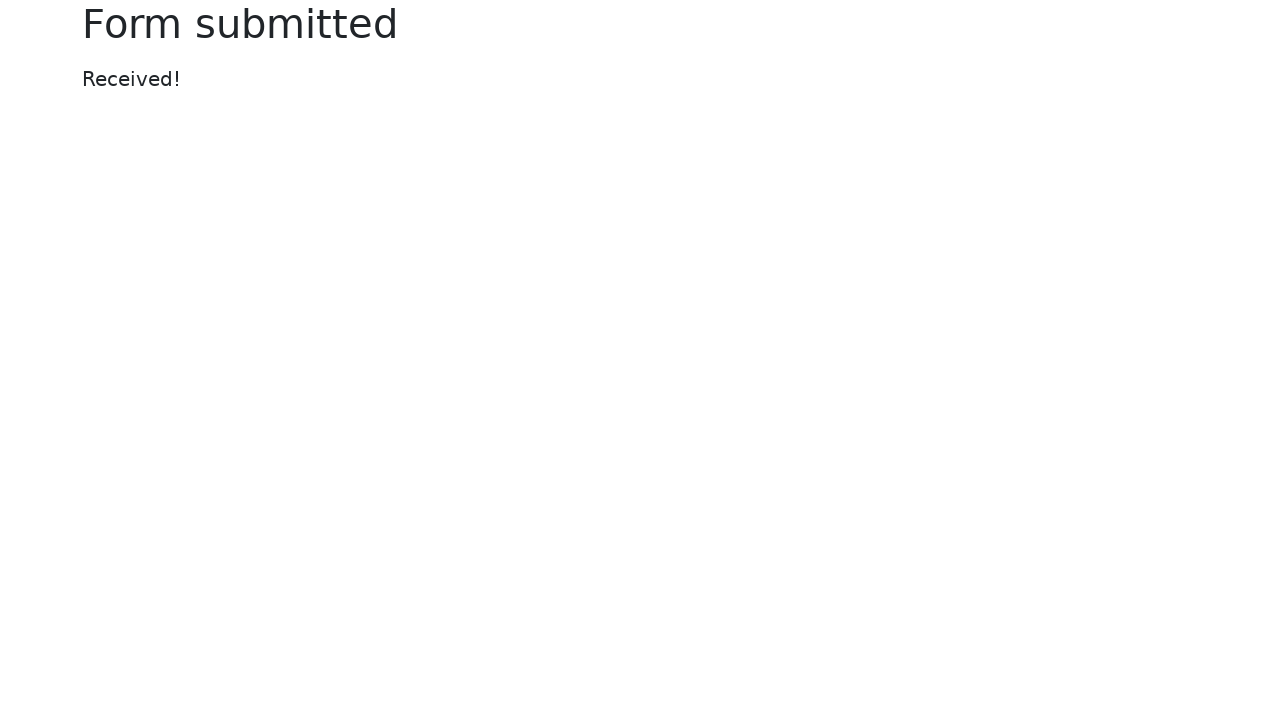

Success message appeared on the page
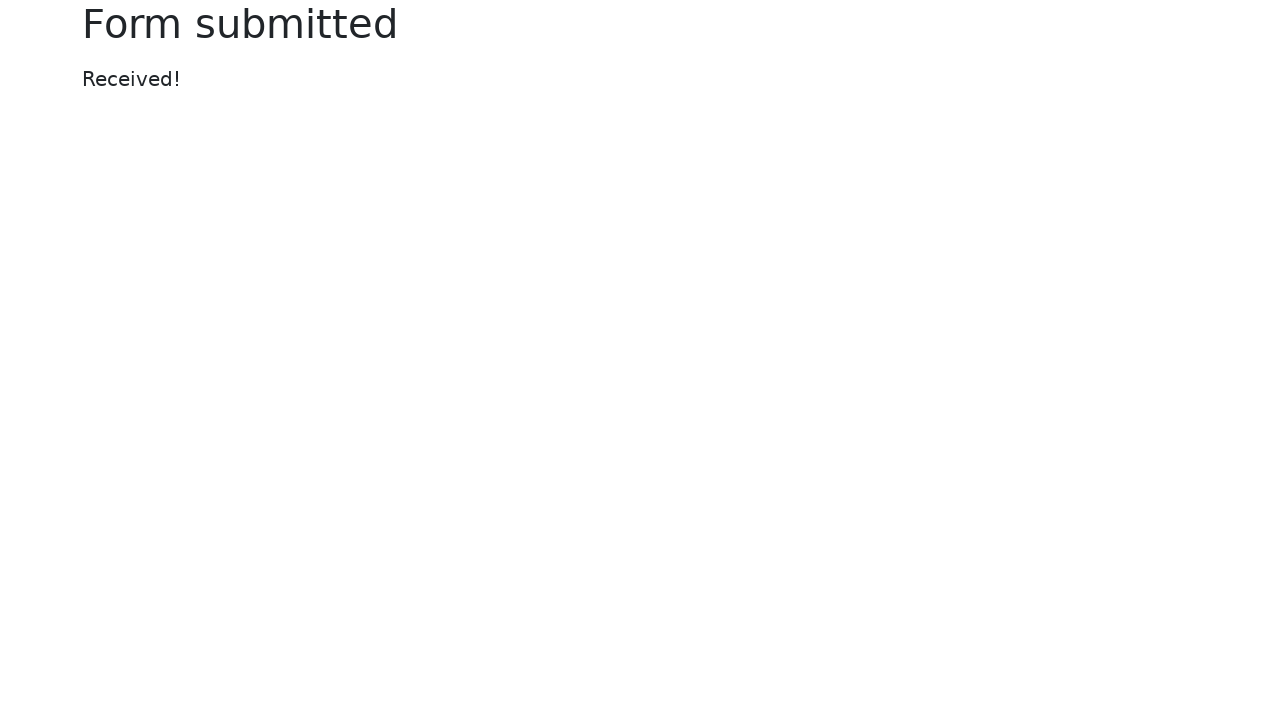

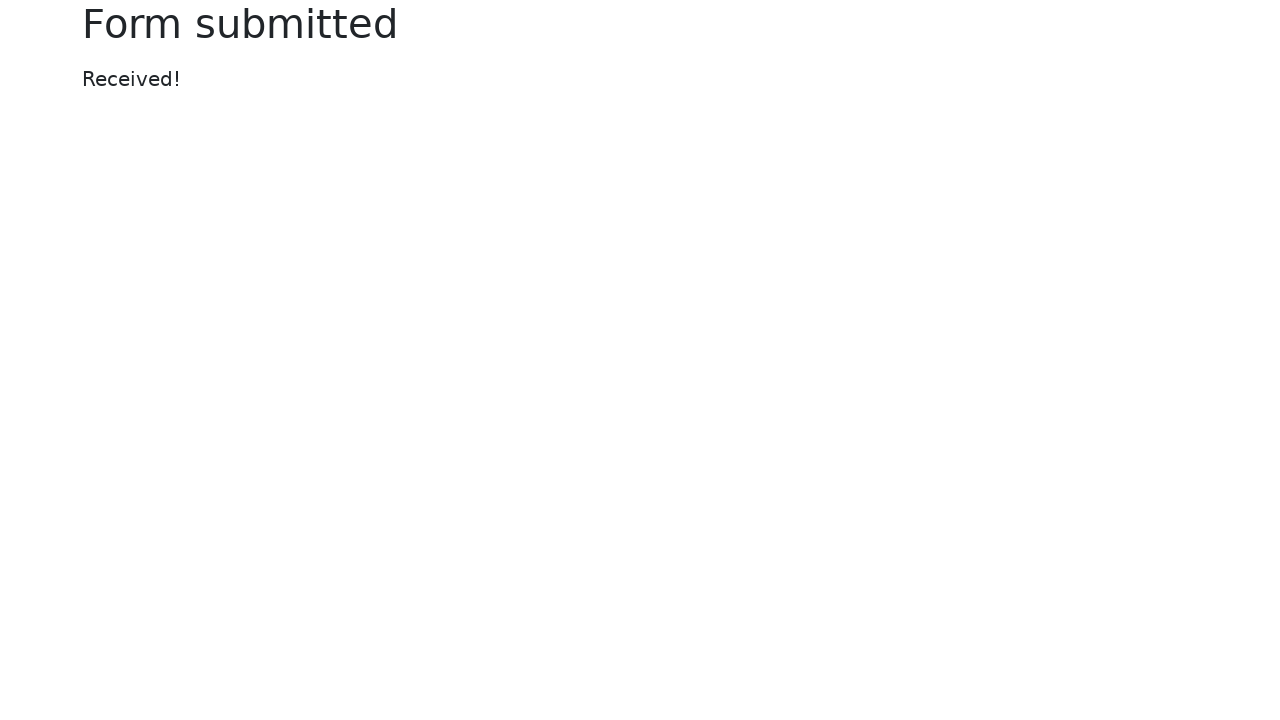